Tests the reservation search functionality on Nagoya city sports facility website by selecting event type, date, and usage category, then checking for availability.

Starting URL: http://www.net.city.nagoya.jp/sporec/index.html

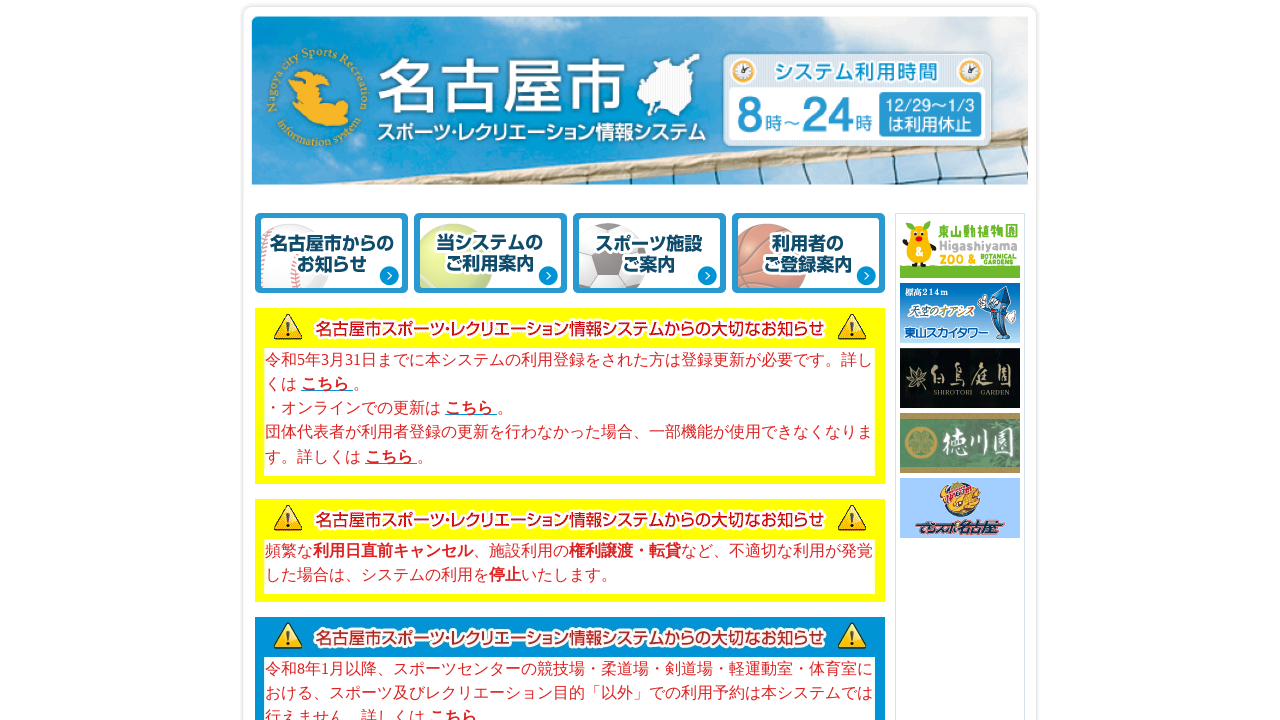

Clicked on place search link at (338, 345) on a[href="https://www.net.city.nagoya.jp/cgi-bin/sp04001"]
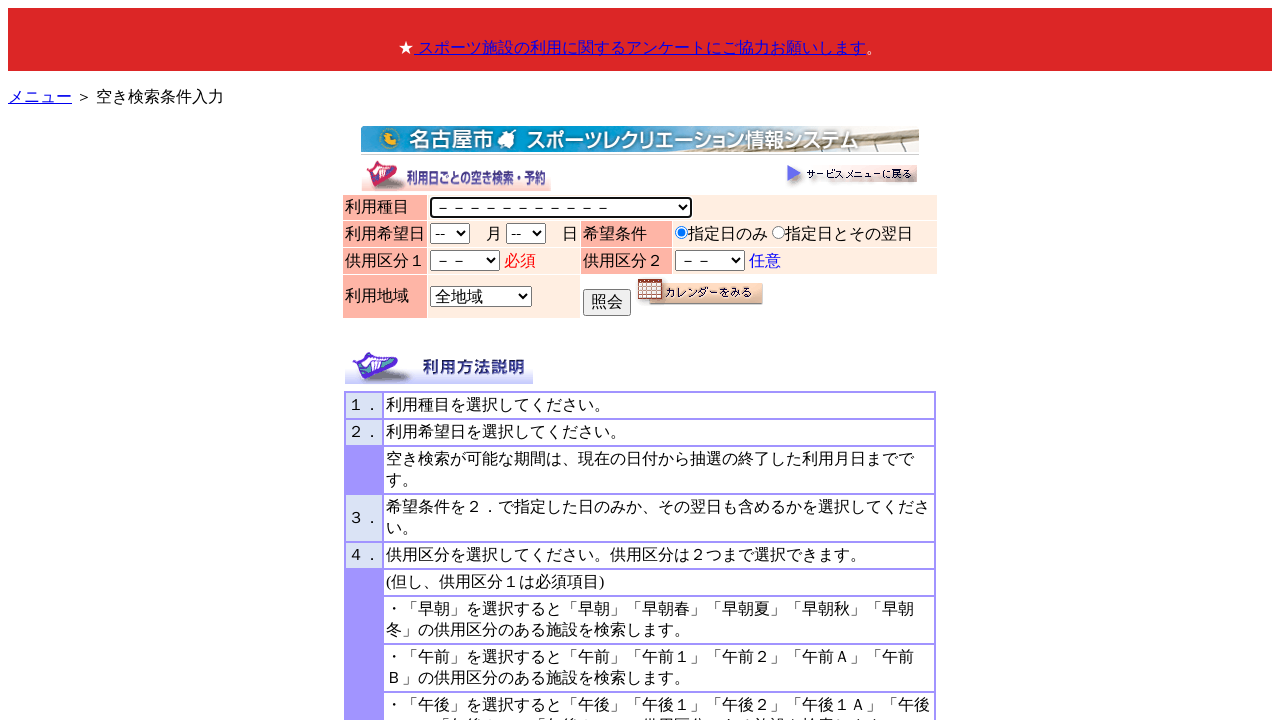

Selected event type (syumoku) with value 024 on select[name="syumoku"]
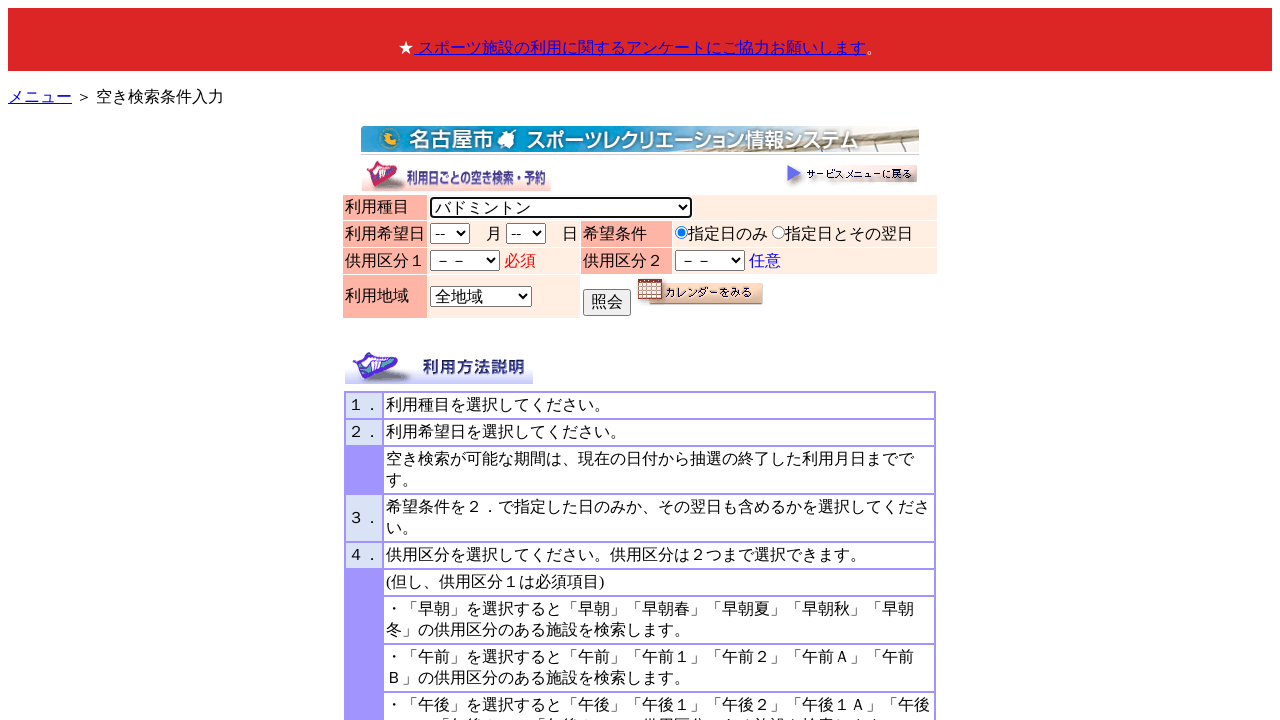

Selected month (month) with value 08 on select[name="month"]
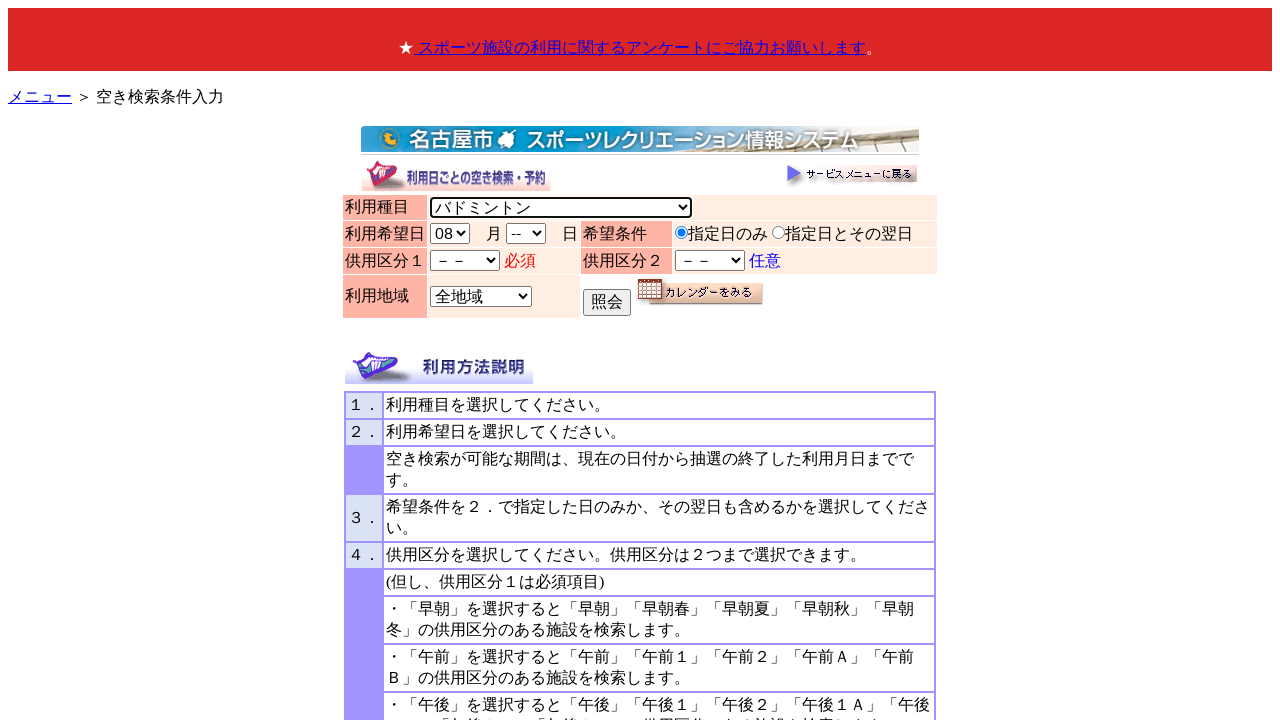

Selected day (day) with value 15 on select[name="day"]
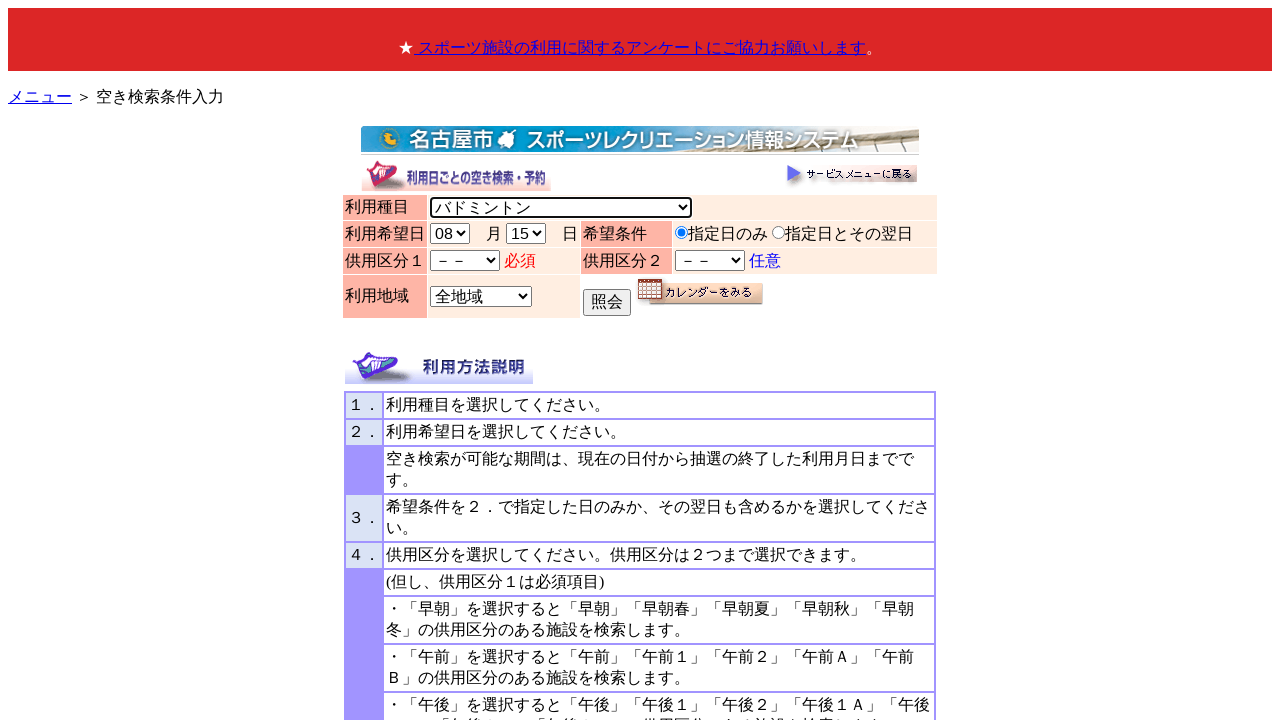

Selected usage category (kyoyo1) with value 07 on select[name="kyoyo1"]
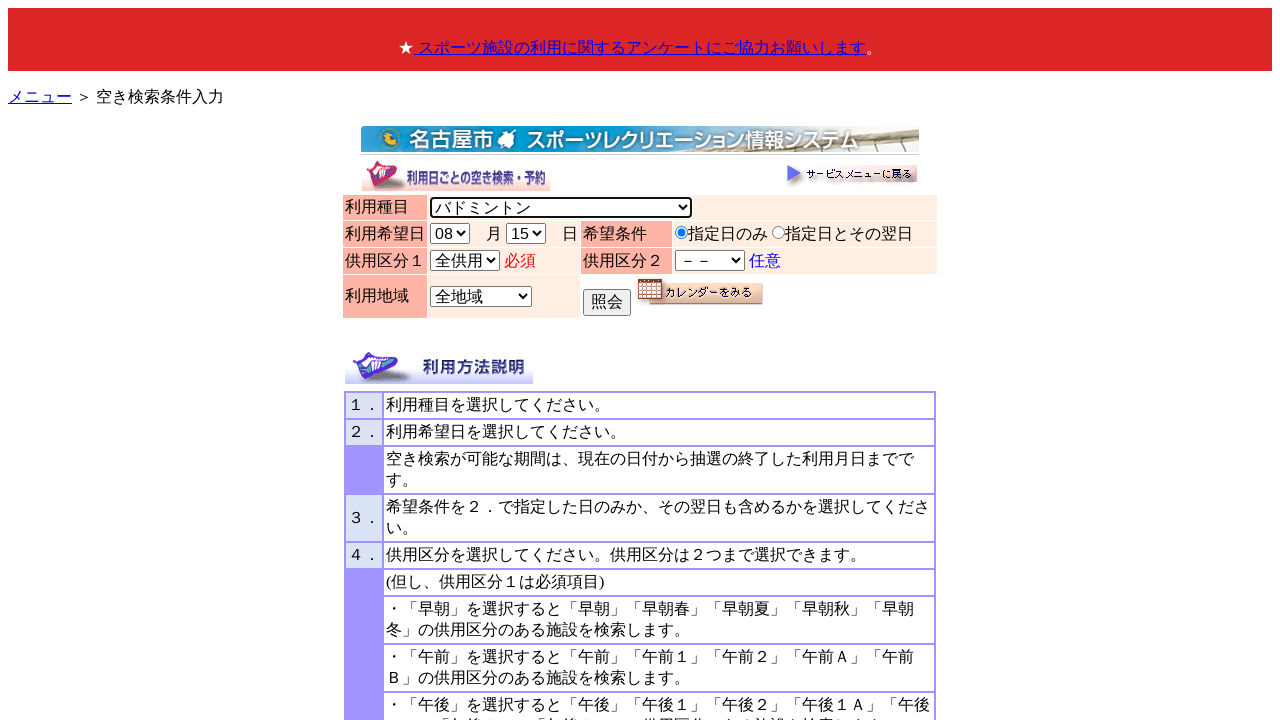

Clicked submit button to check availability at (607, 302) on xpath=//*[@id="main"]/table[2]/tbody/tr[4]/td[3]/input[15]
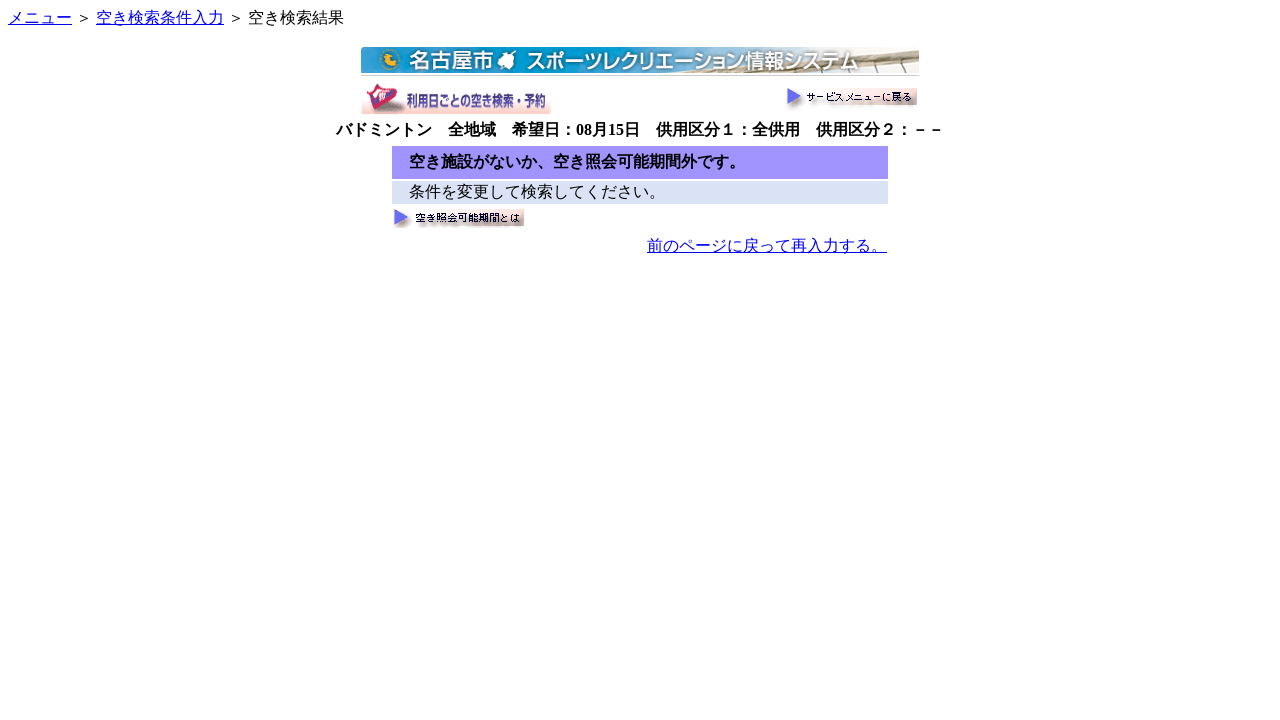

Waited for results page to fully load
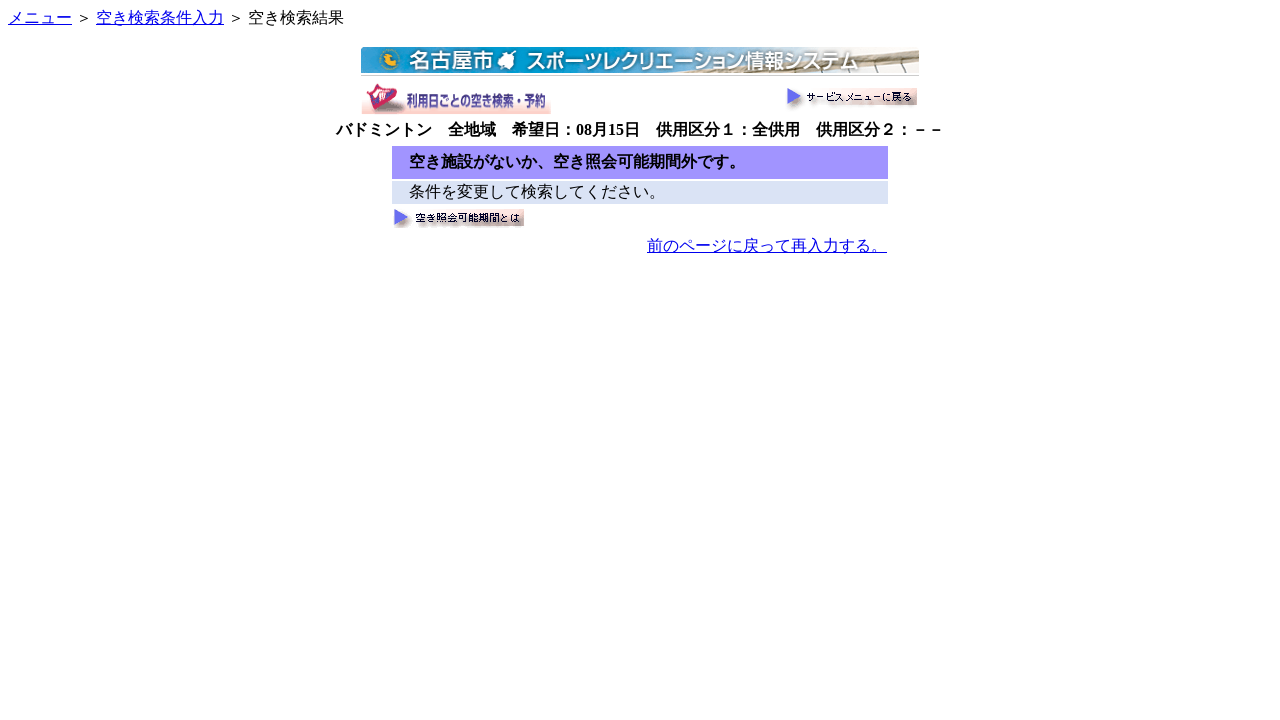

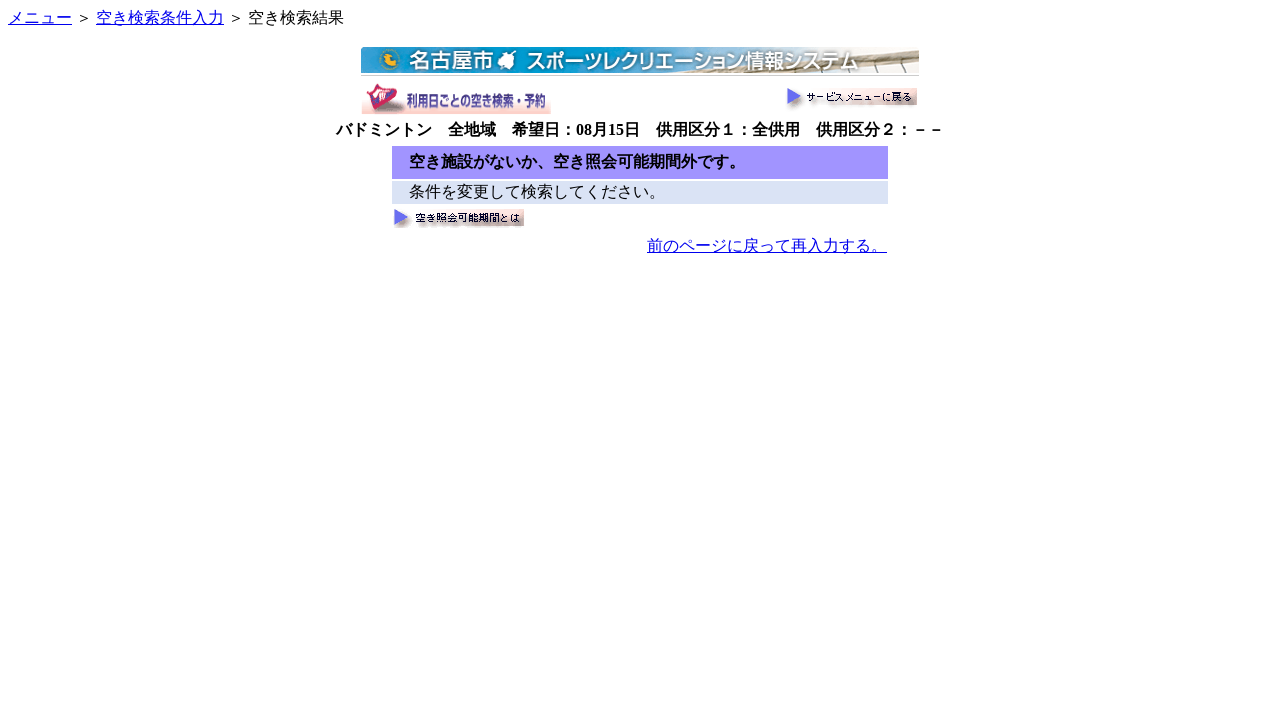